Loads the Web Driver IO Tutorial Test Page and validates that the page title is correct.

Starting URL: http://www.tlkeith.com/WebDriverIOTutorialTest.html

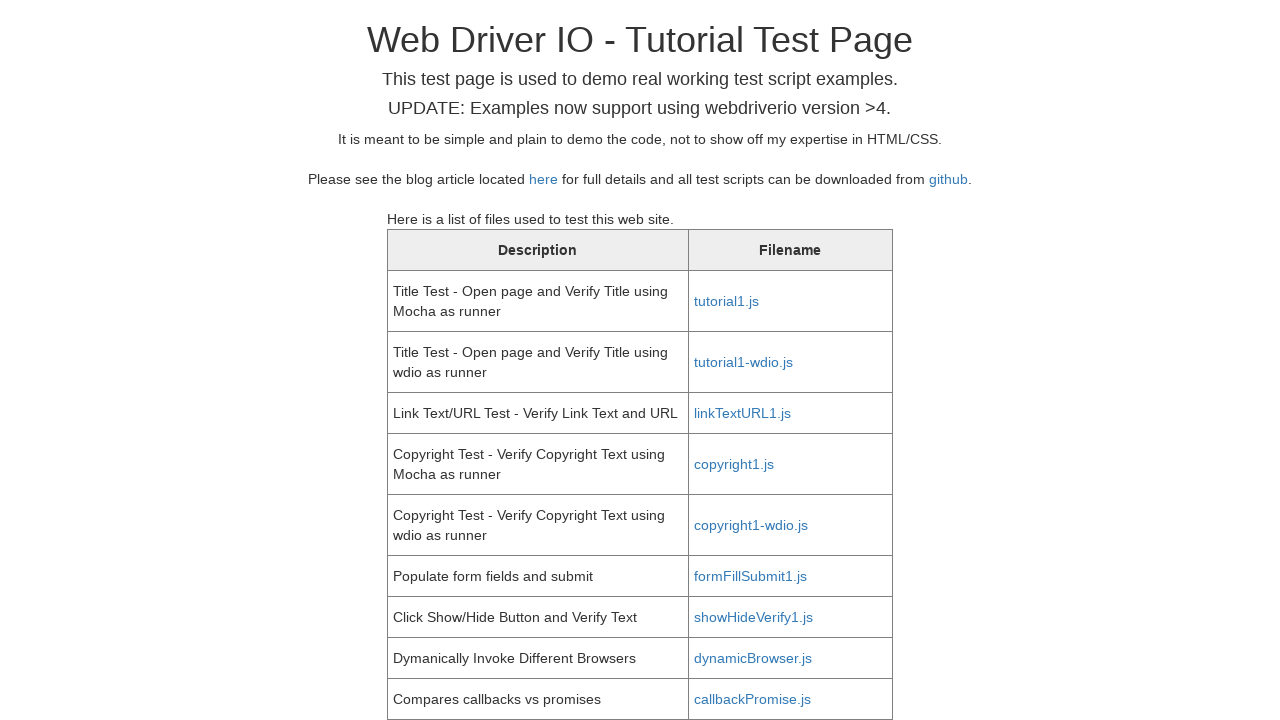

Navigated to Web Driver IO Tutorial Test Page
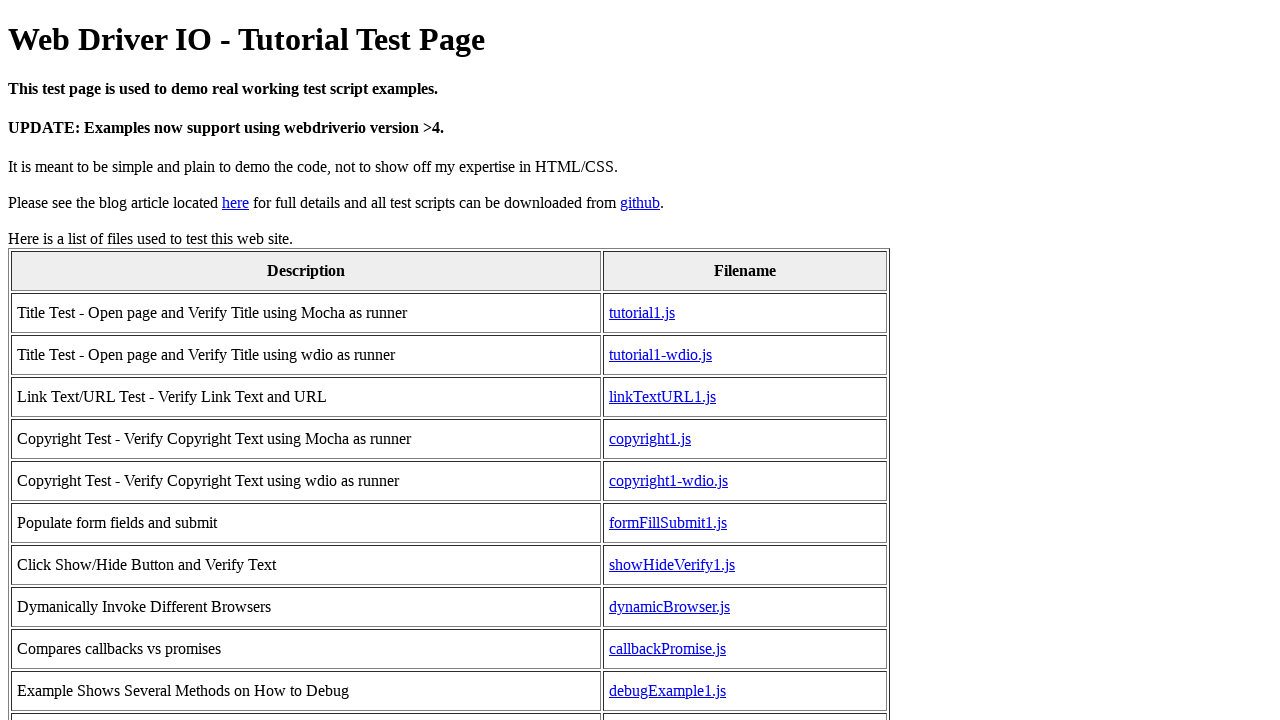

Retrieved page title
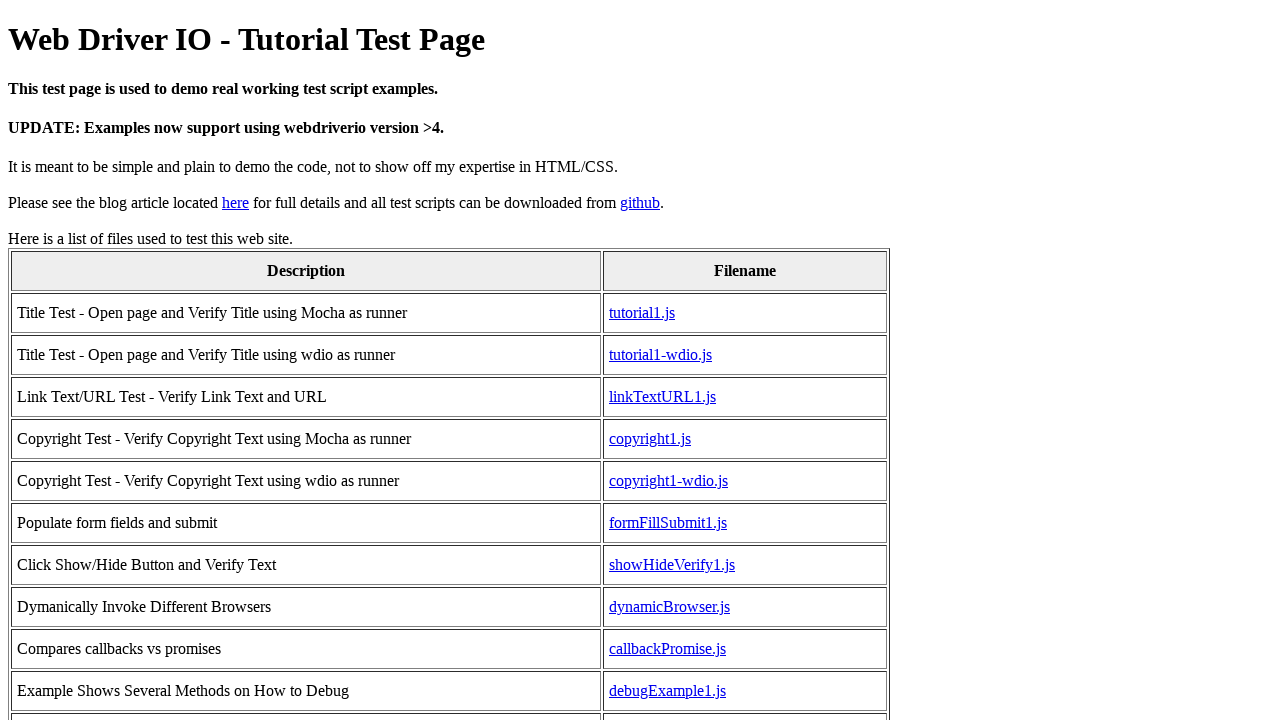

Verified page title is correct: 'Web Driver IO - Tutorial Test Page'
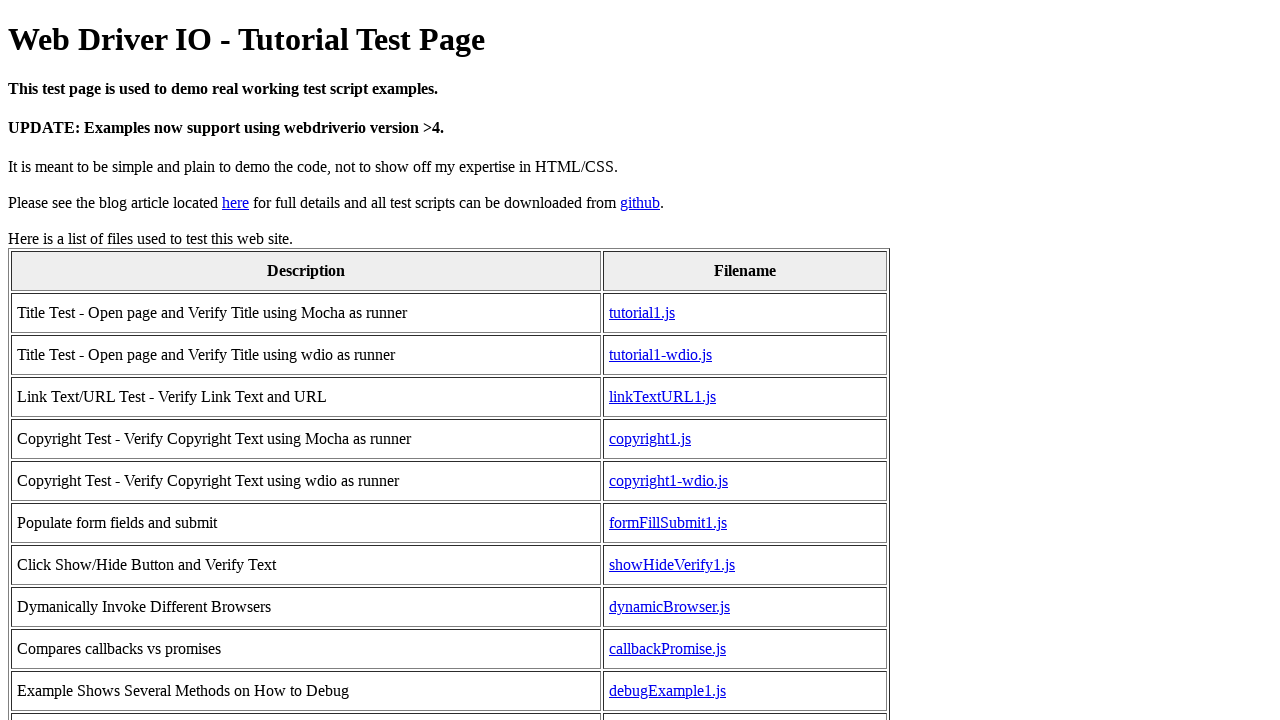

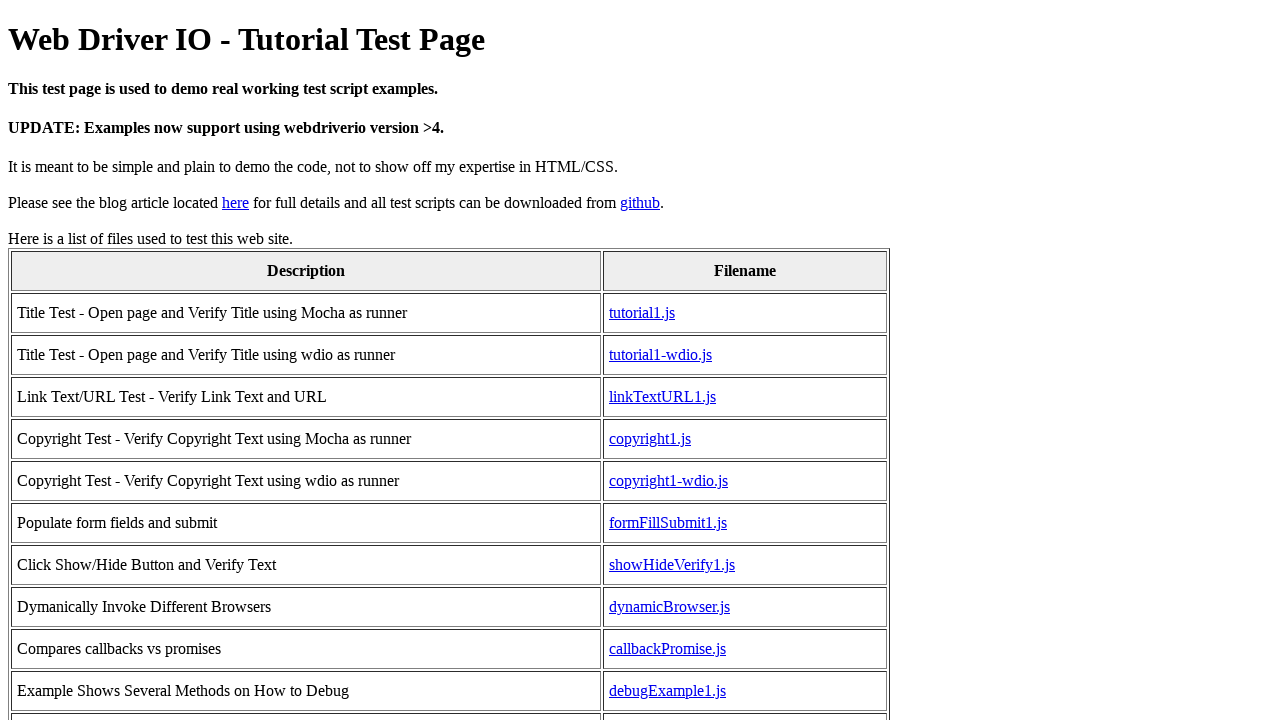